Navigates to the Cydeo practice inputs page, clicks on the "Home" navigation link, and verifies the page title is "Practice"

Starting URL: https://practice.cydeo.com/inputs

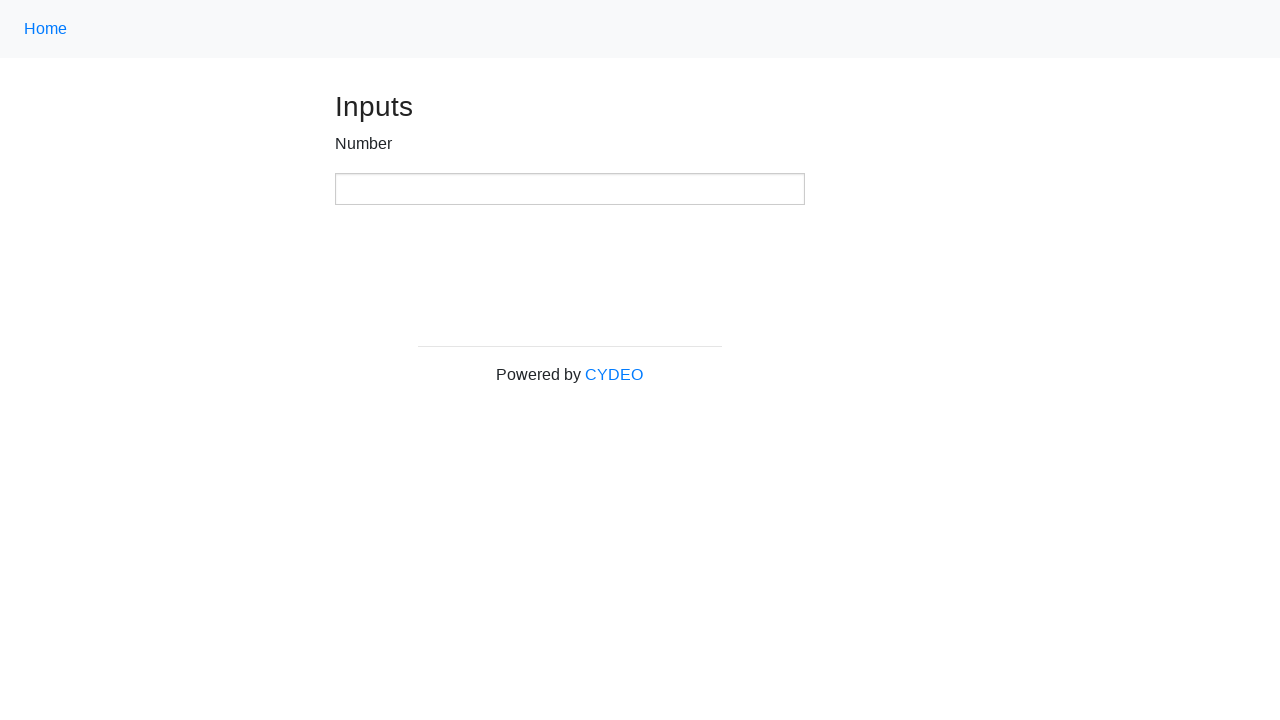

Clicked on 'Home' navigation link at (46, 29) on .nav-link
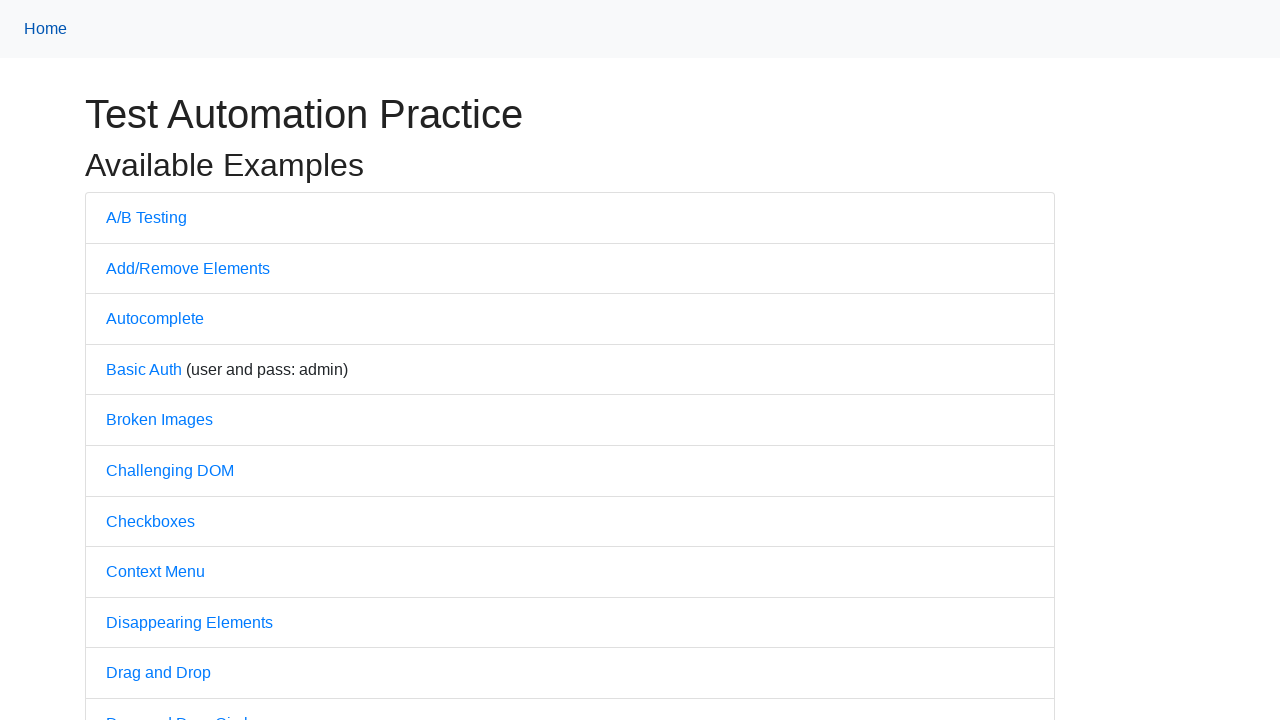

Page navigation completed and DOM content loaded
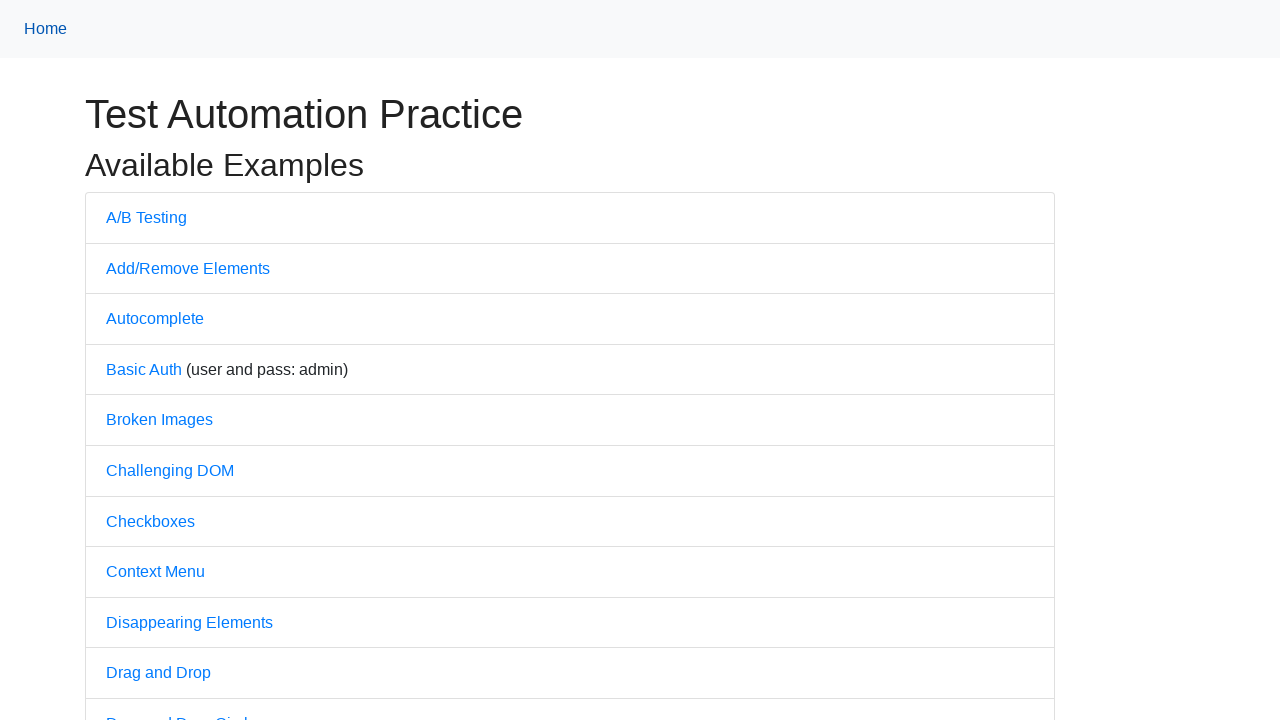

Retrieved page title: 'Practice'
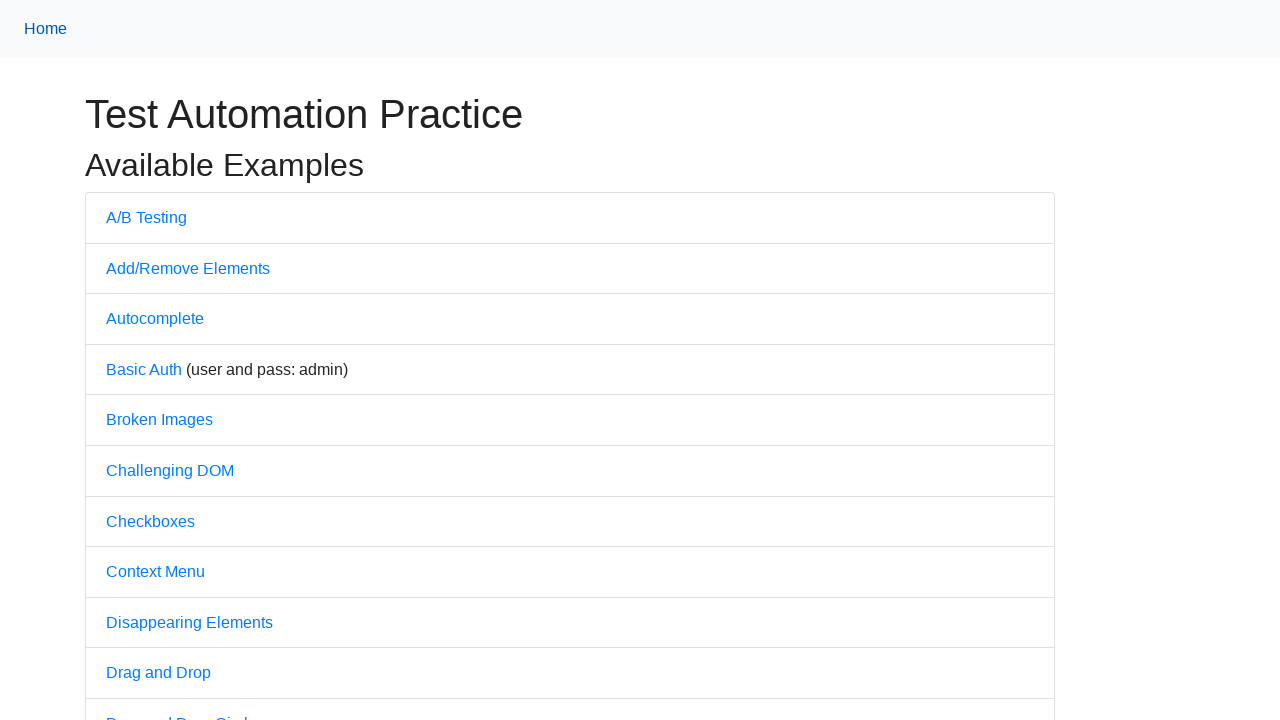

Verified page title is 'Practice' as expected
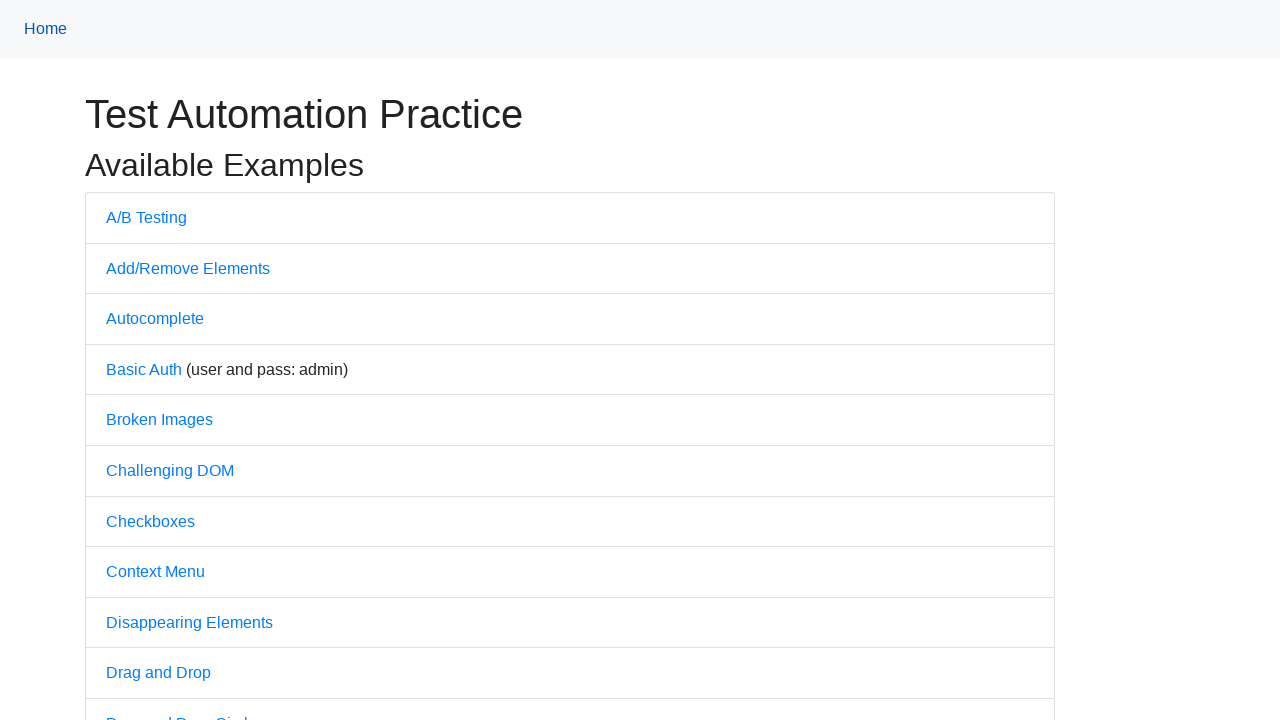

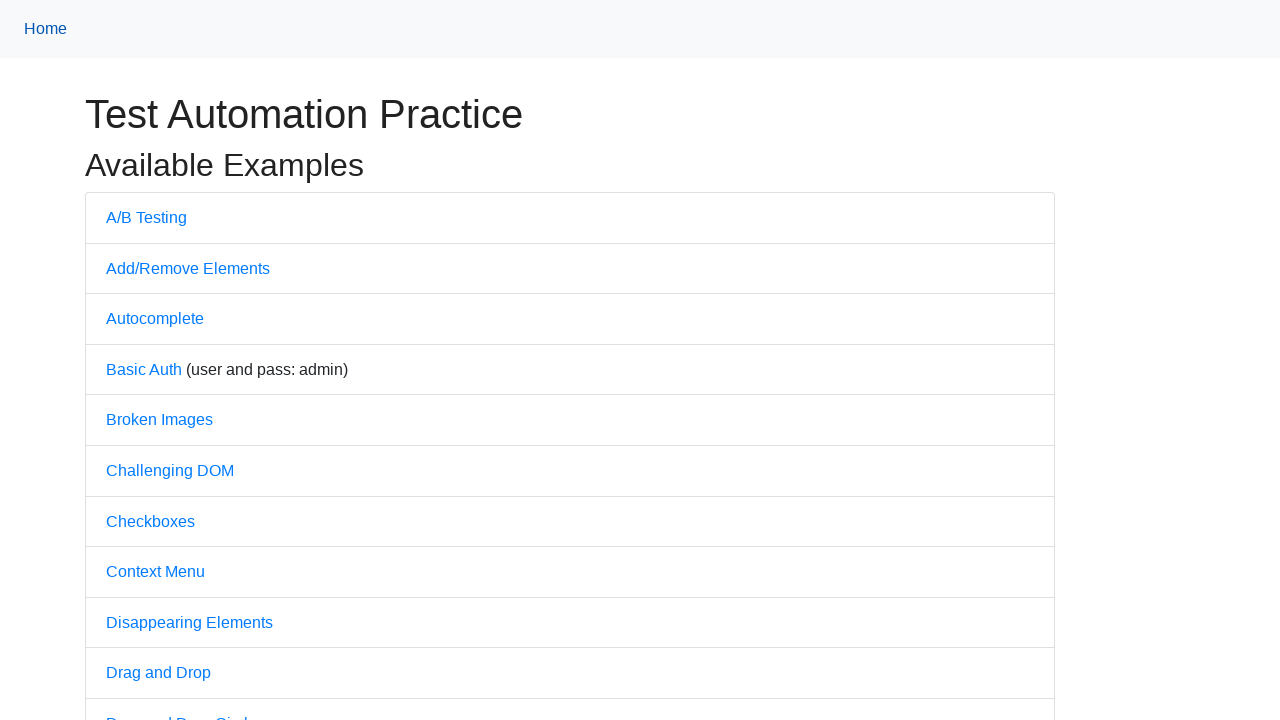